Tests text input and copy functionality by entering text in a field and double-clicking a copy button

Starting URL: https://testautomationpractice.blogspot.com/

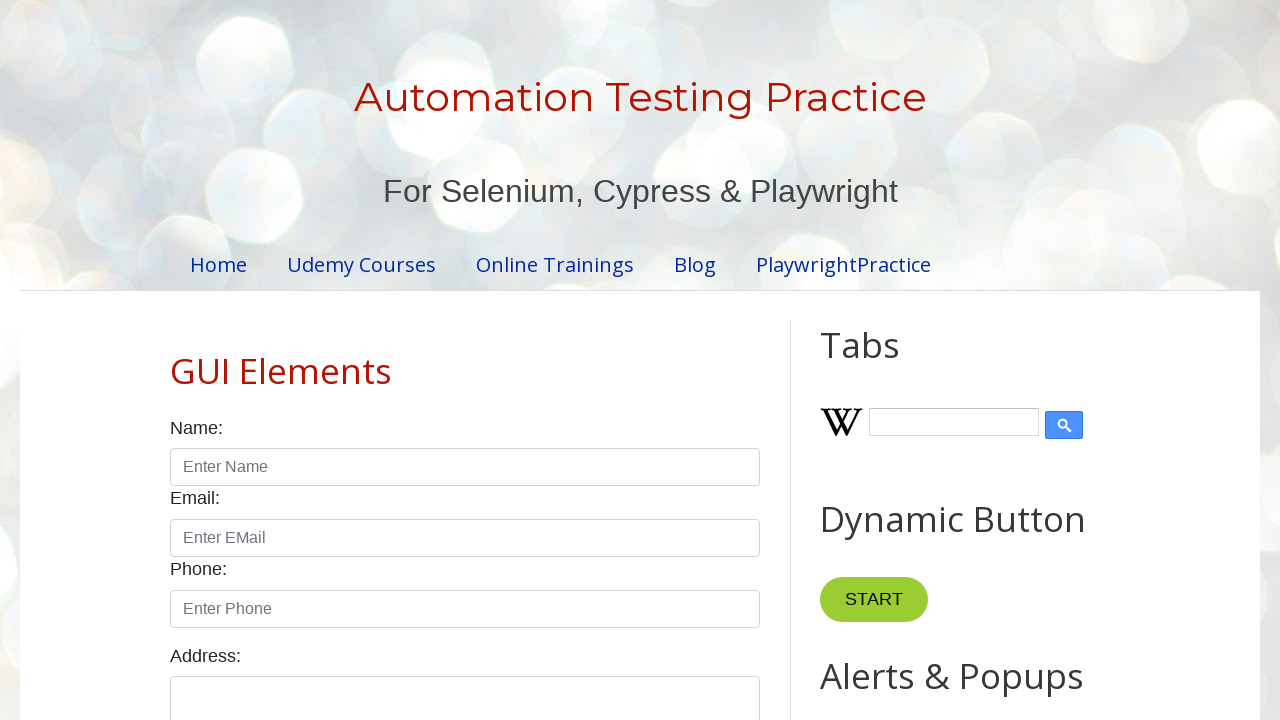

Cleared the first text field on xpath=//input[@id='field1']
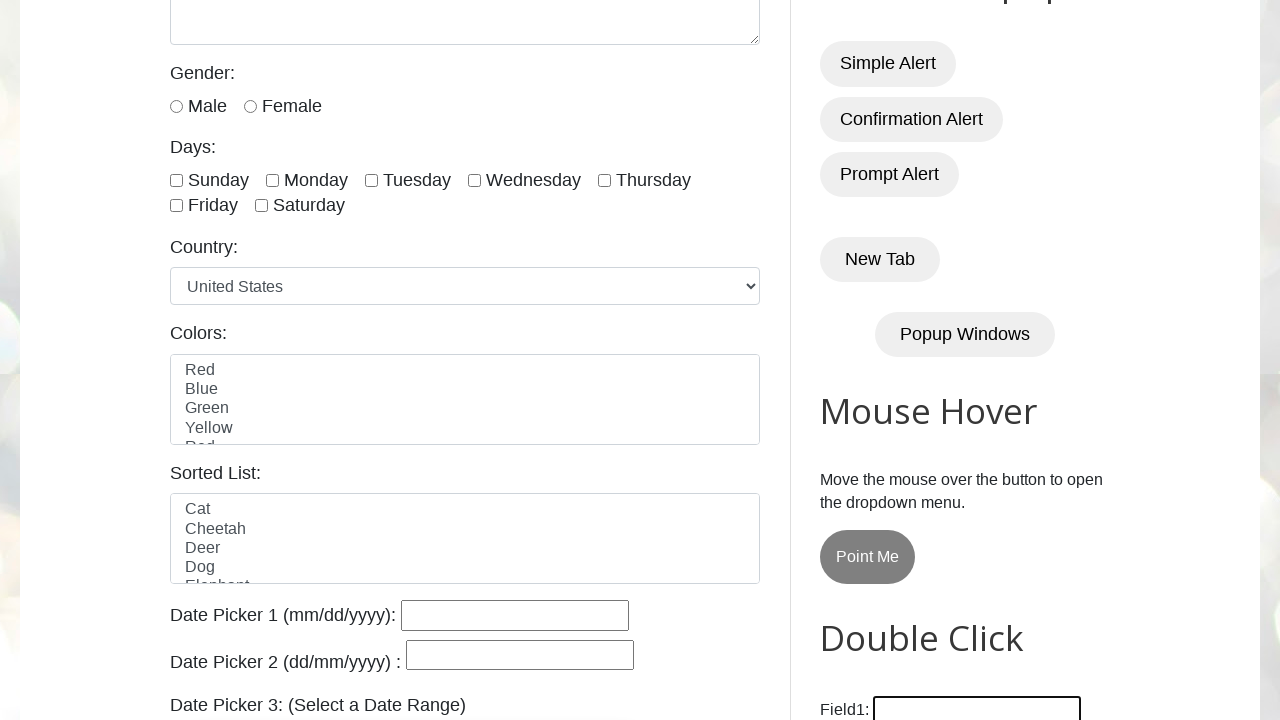

Filled the first text field with 'welcome' on xpath=//input[@id='field1']
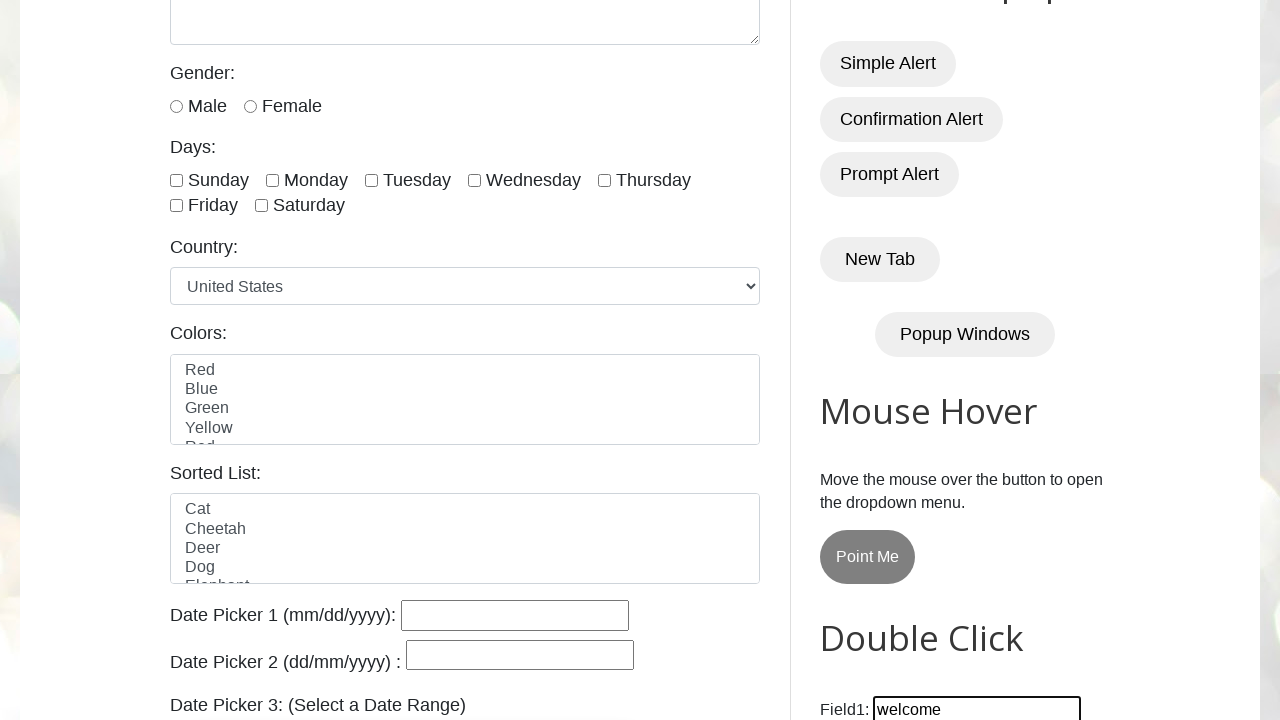

Double-clicked the Copy Text button at (885, 360) on xpath=//button[normalize-space()='Copy Text']
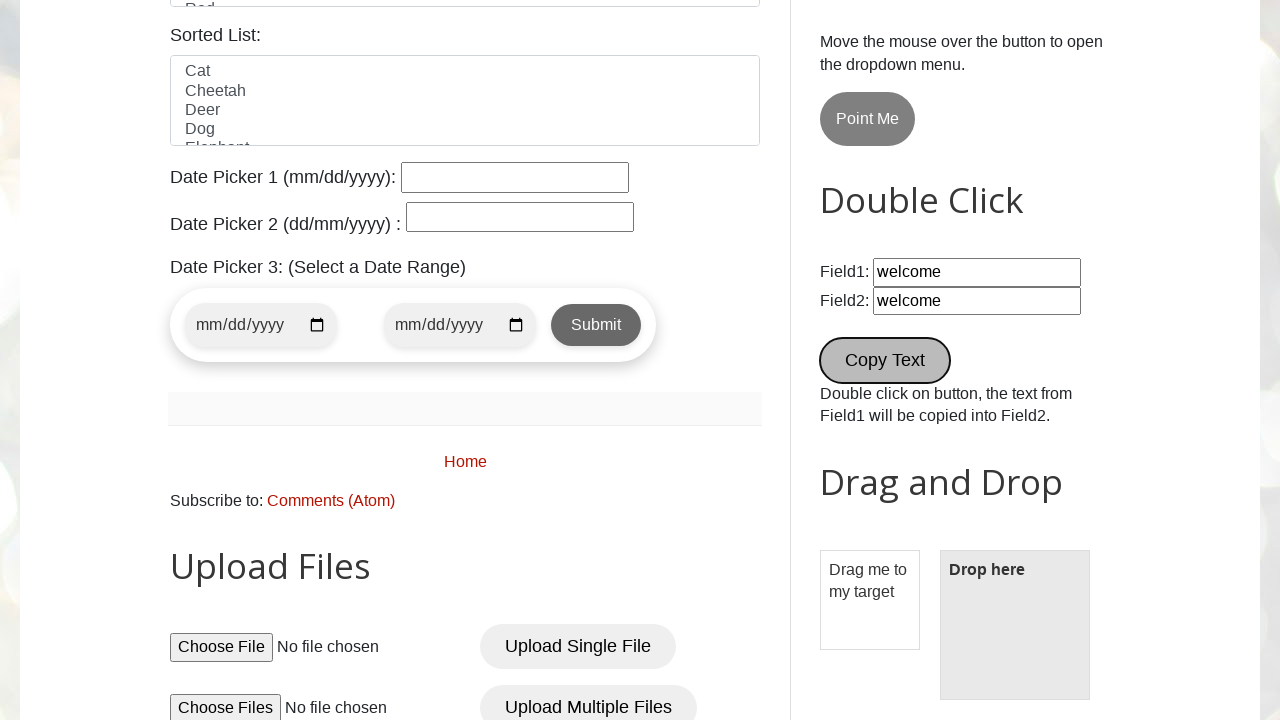

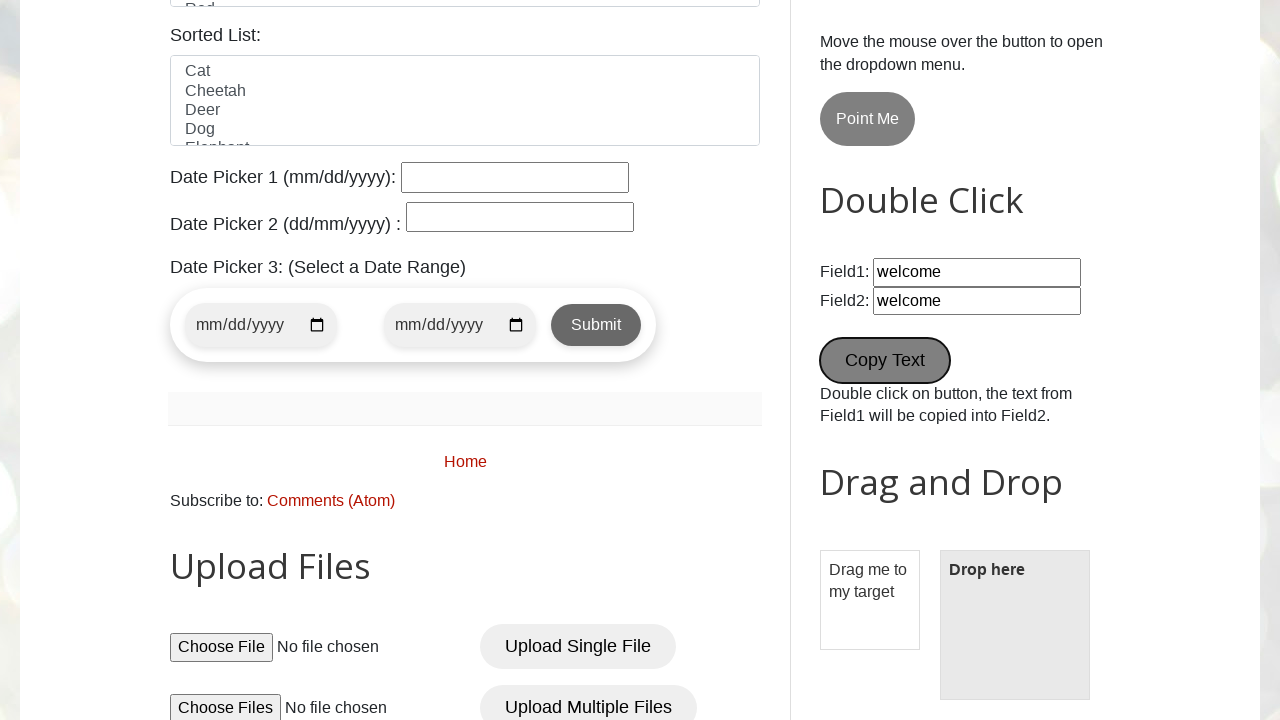